Tests Top Lists navigation by visiting Top Rated Real languages and Top Esoteric languages pages to compare the first language in each list

Starting URL: http://www.99-bottles-of-beer.net/

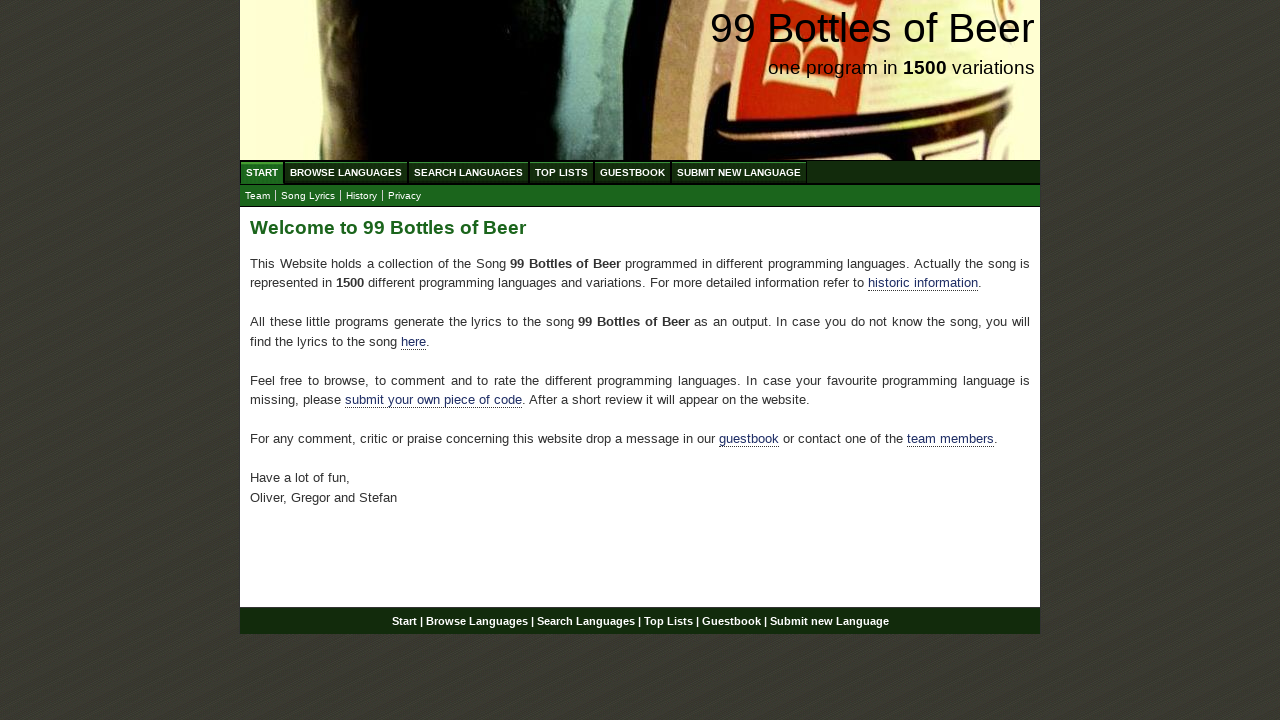

Clicked on Top Lists menu at (562, 172) on xpath=//ul[@id='menu']//a[@href='/toplist.html']
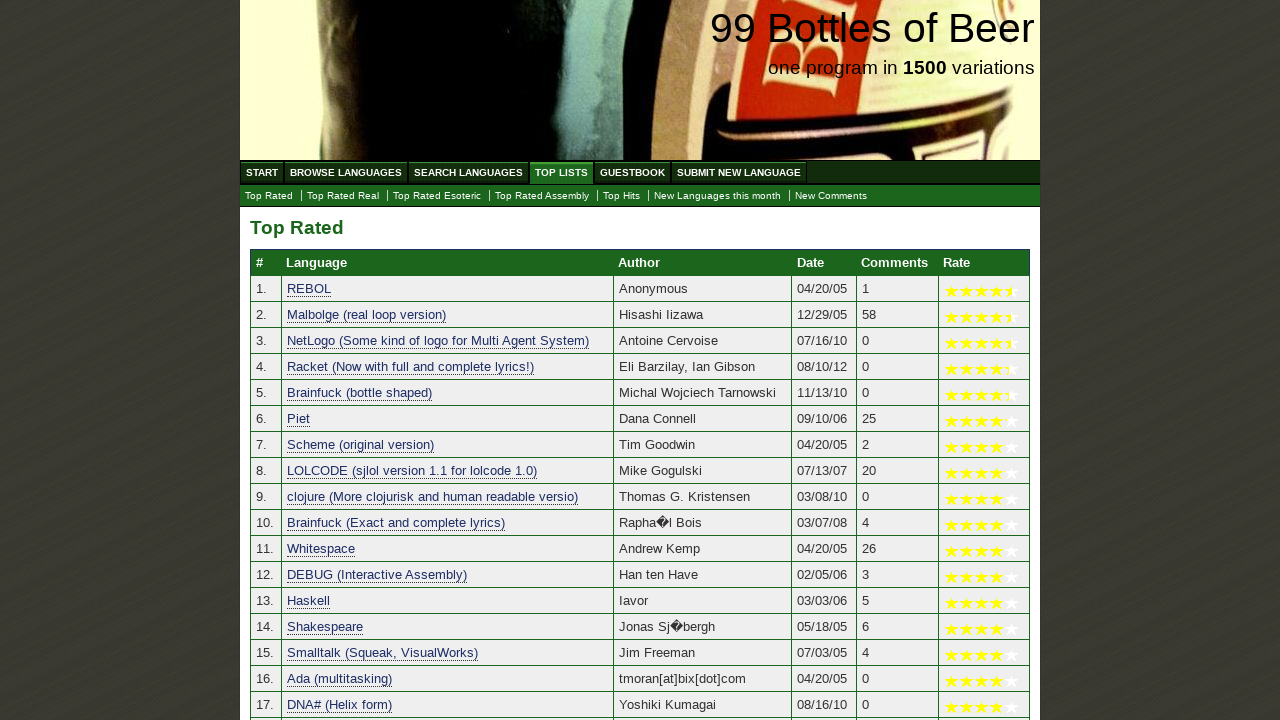

Clicked on Top Rated Real submenu at (343, 196) on xpath=//ul[@id='submenu']//a[@href='./toplist_real.html']
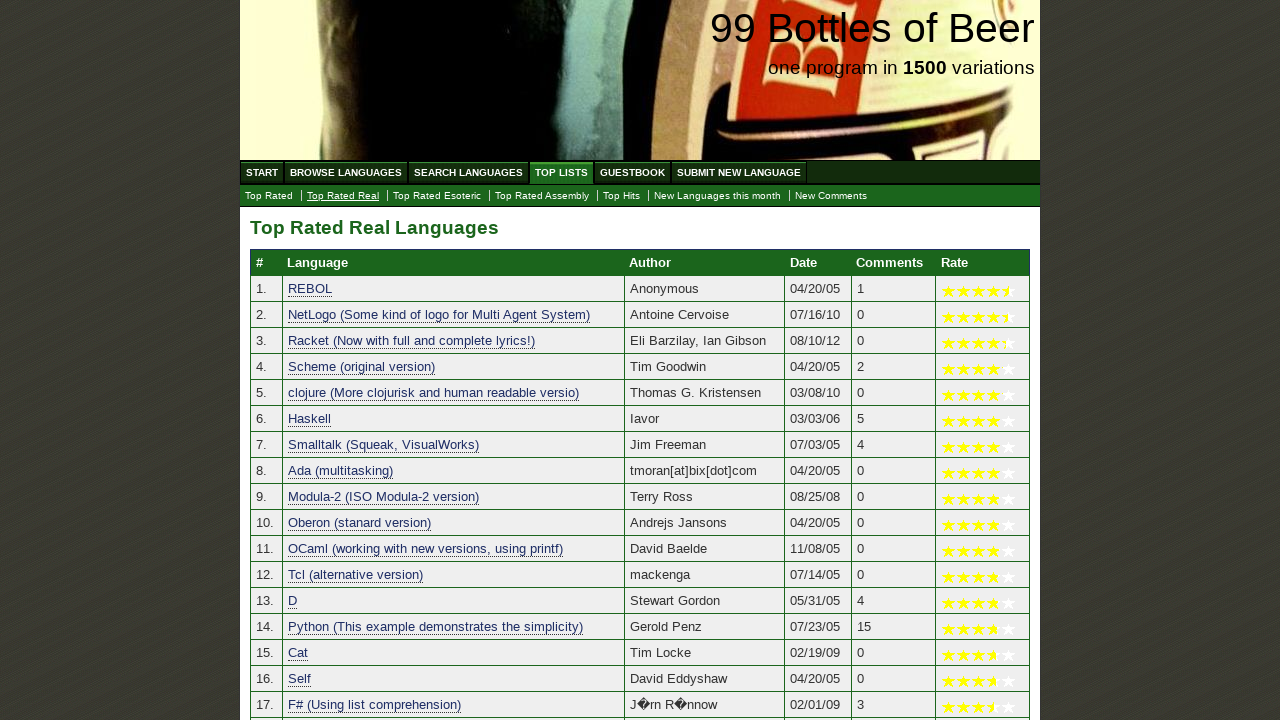

Top Rated Real language list loaded
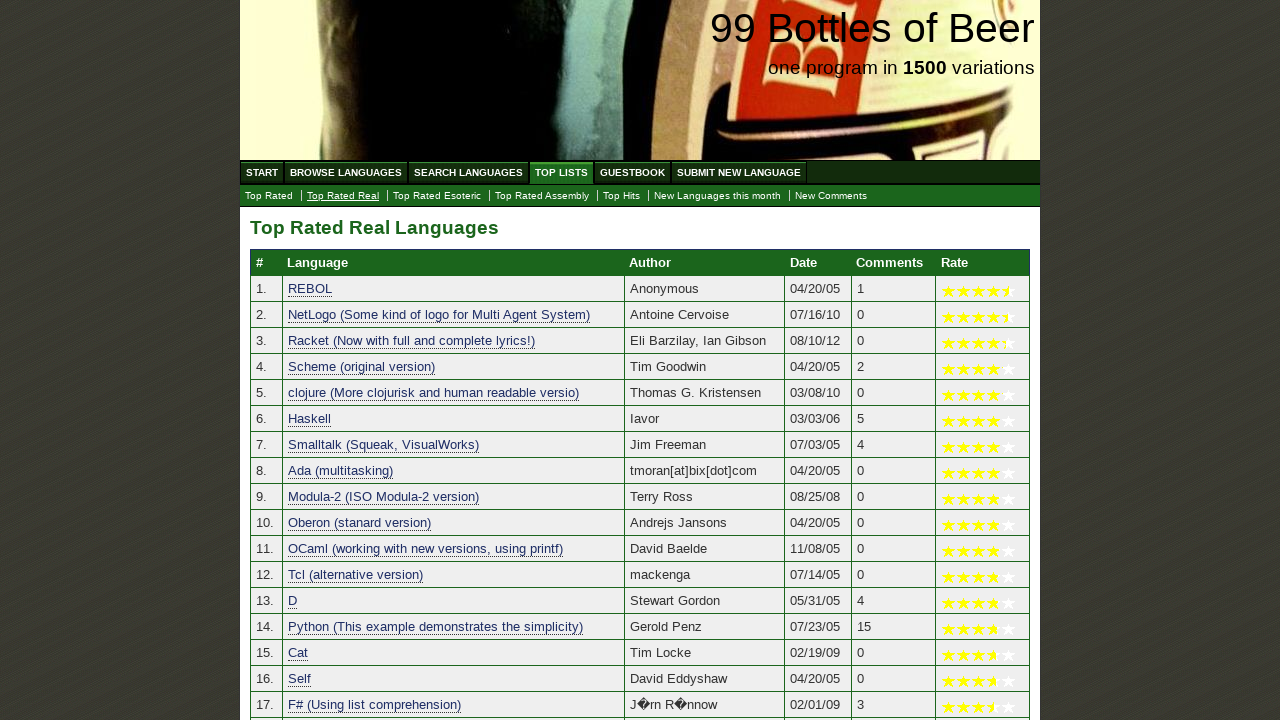

Clicked on Top Esoteric submenu at (437, 196) on xpath=//ul[@id='submenu']//a[@href='./toplist_esoteric.html']
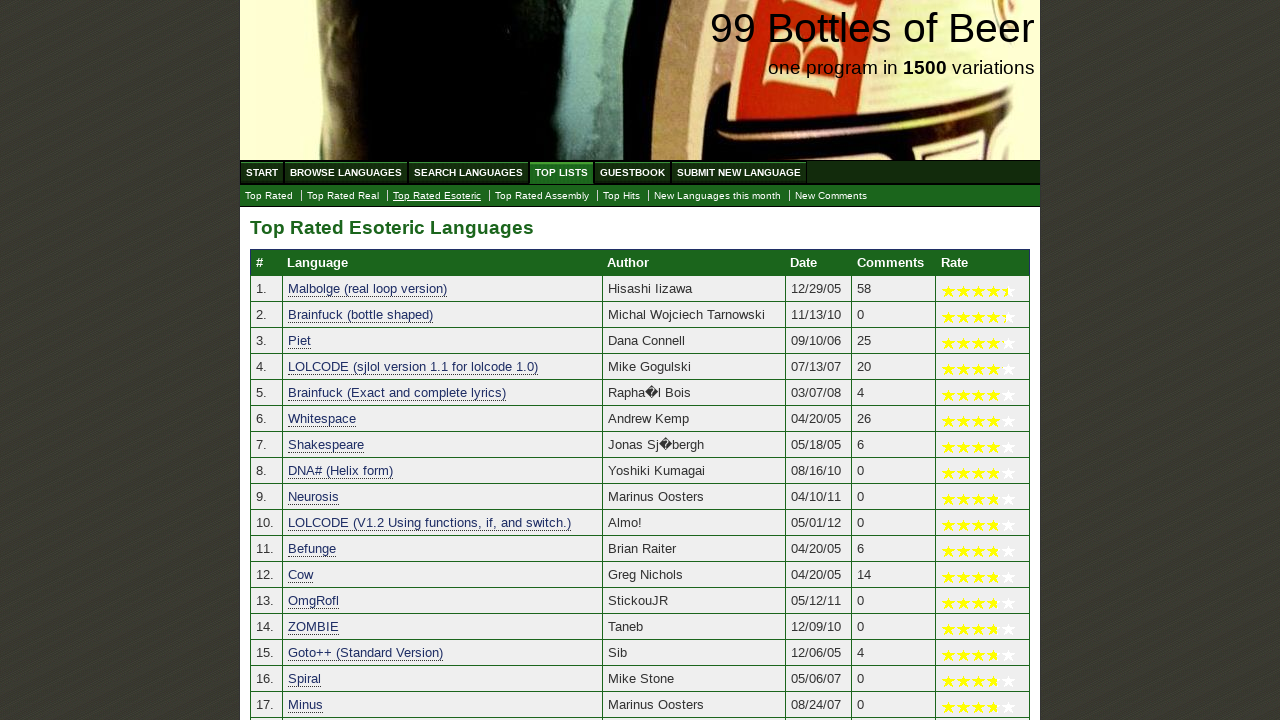

Top Esoteric language list loaded
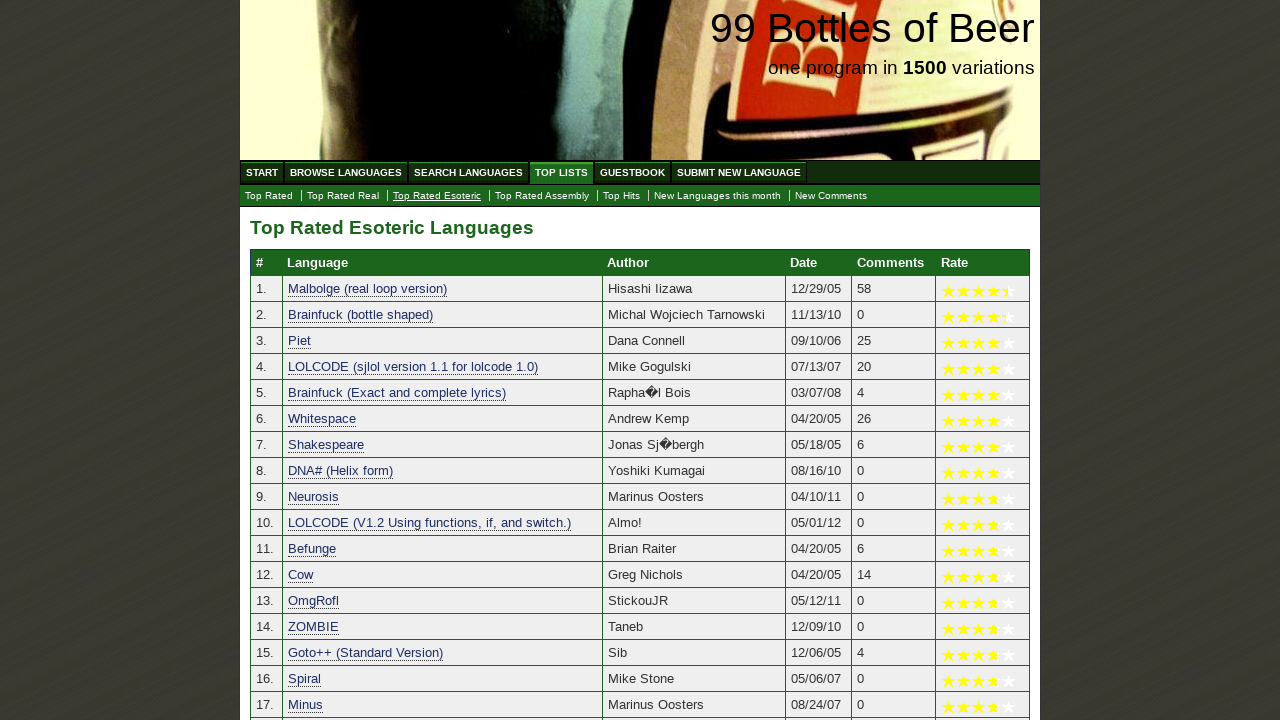

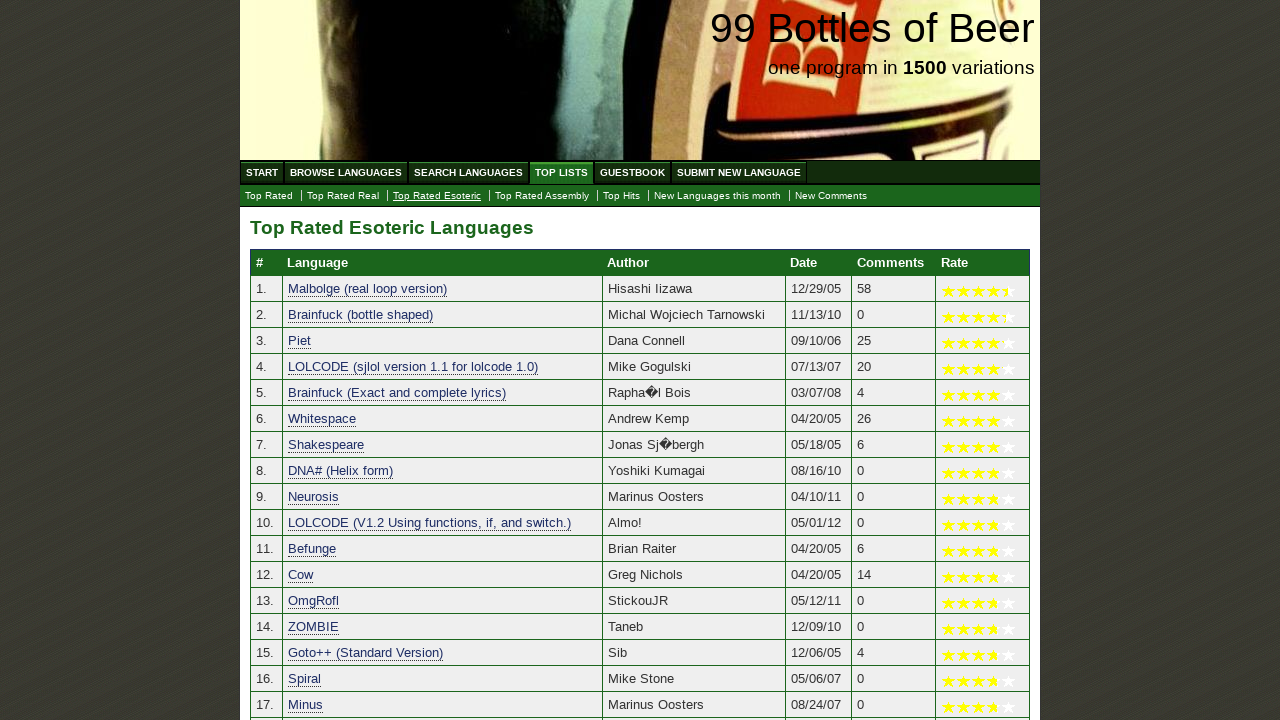